Tests browser window/tab handling by clicking a button to open multiple new tabs and then switching between them

Starting URL: https://demoqa.com/browser-windows

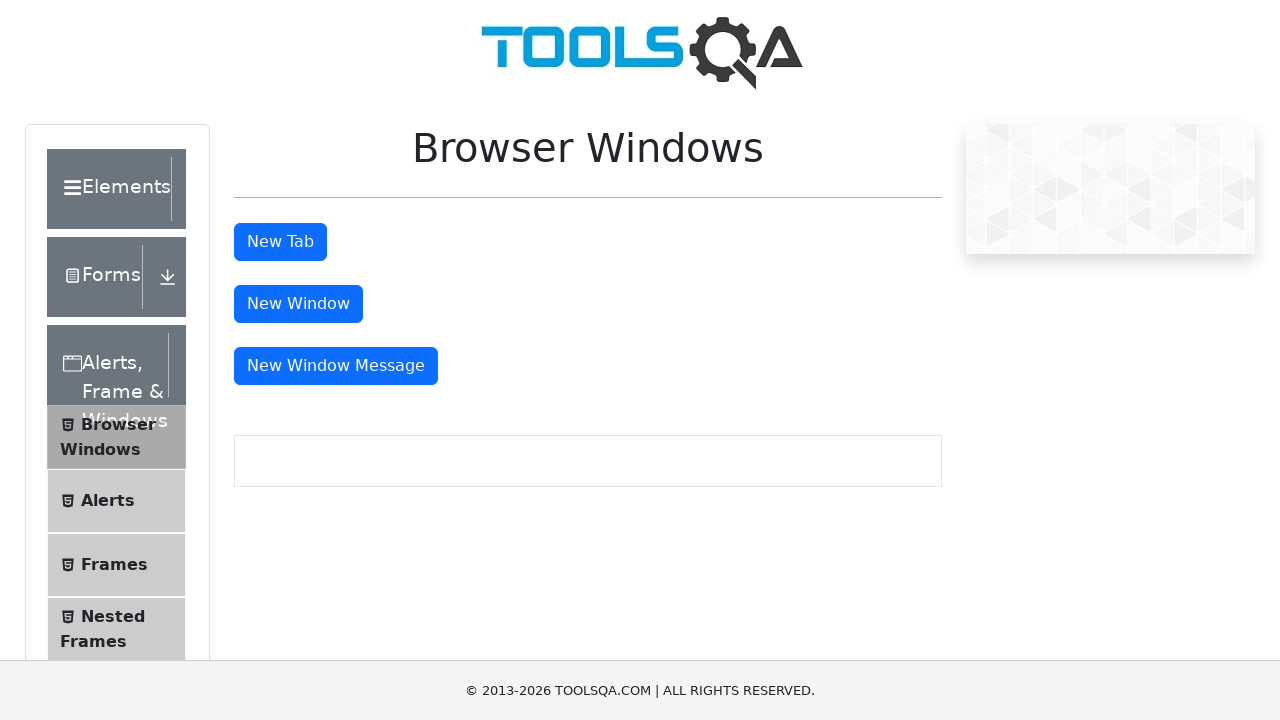

Clicked tab button to open first new tab at (280, 242) on #tabButton
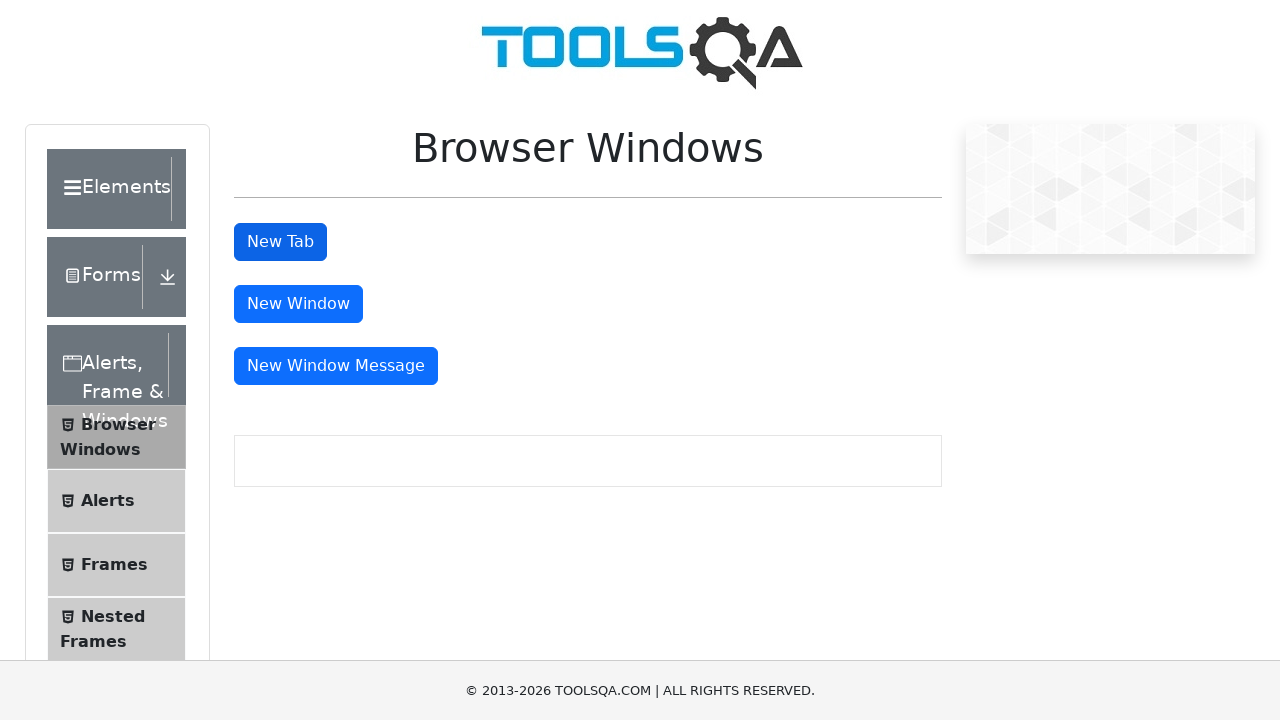

Clicked tab button to open second new tab at (280, 242) on #tabButton
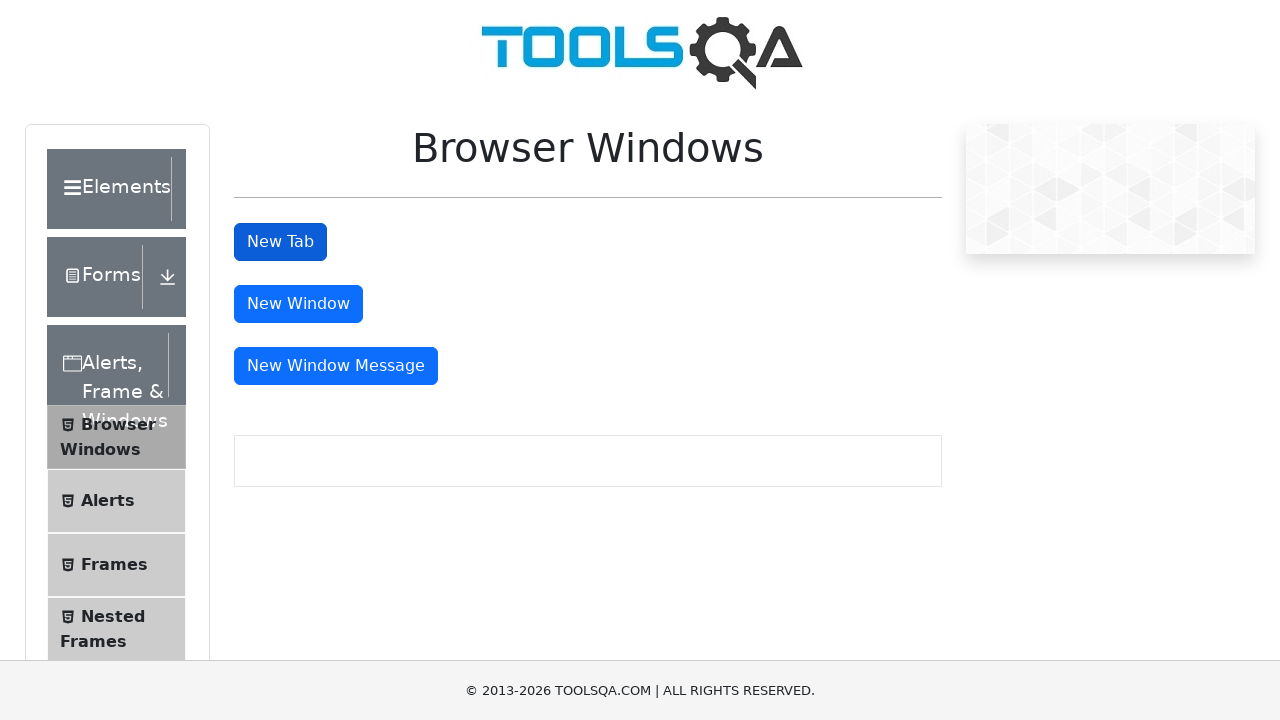

Clicked tab button to open third new tab at (280, 242) on #tabButton
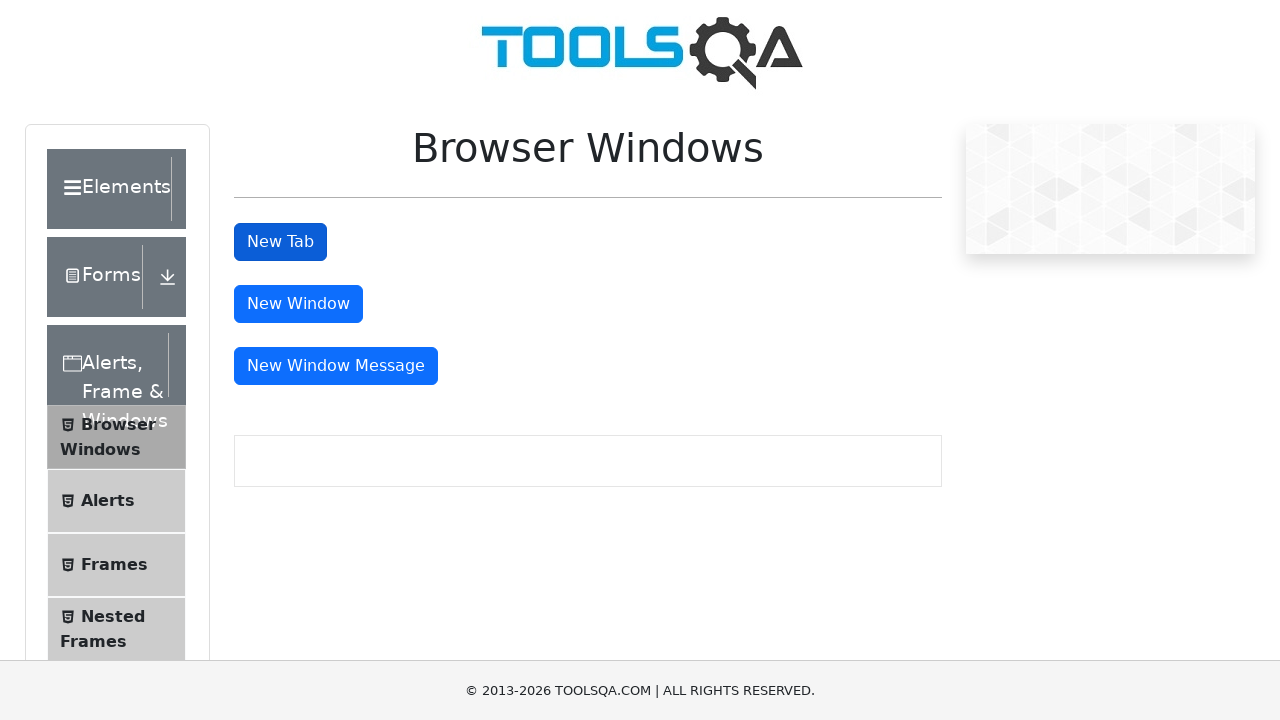

Retrieved all open pages/tabs from context
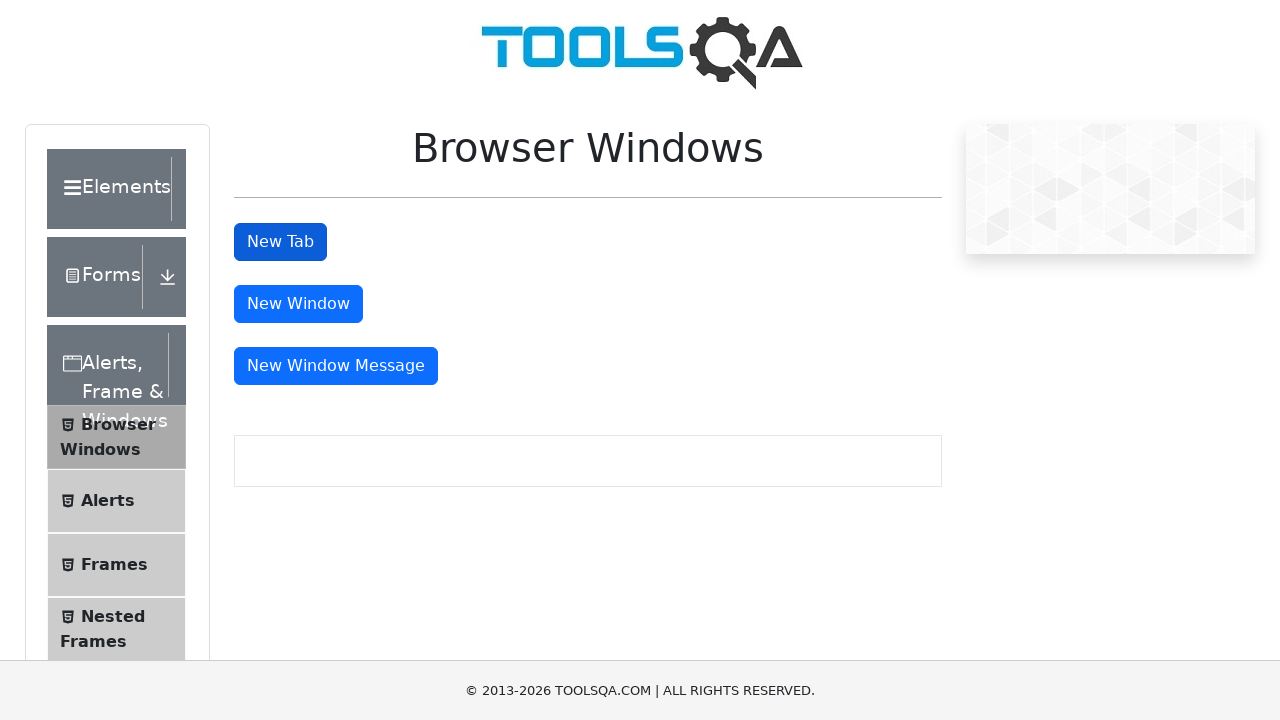

Switched to second tab
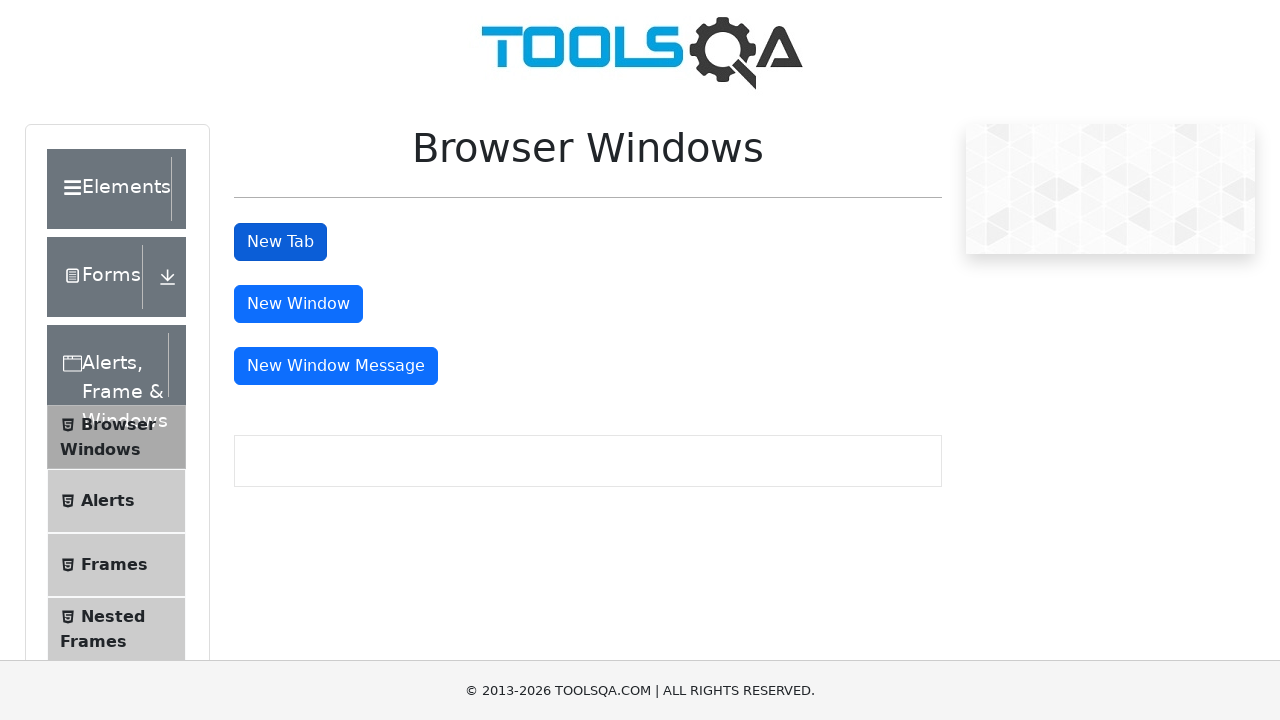

Switched to third tab
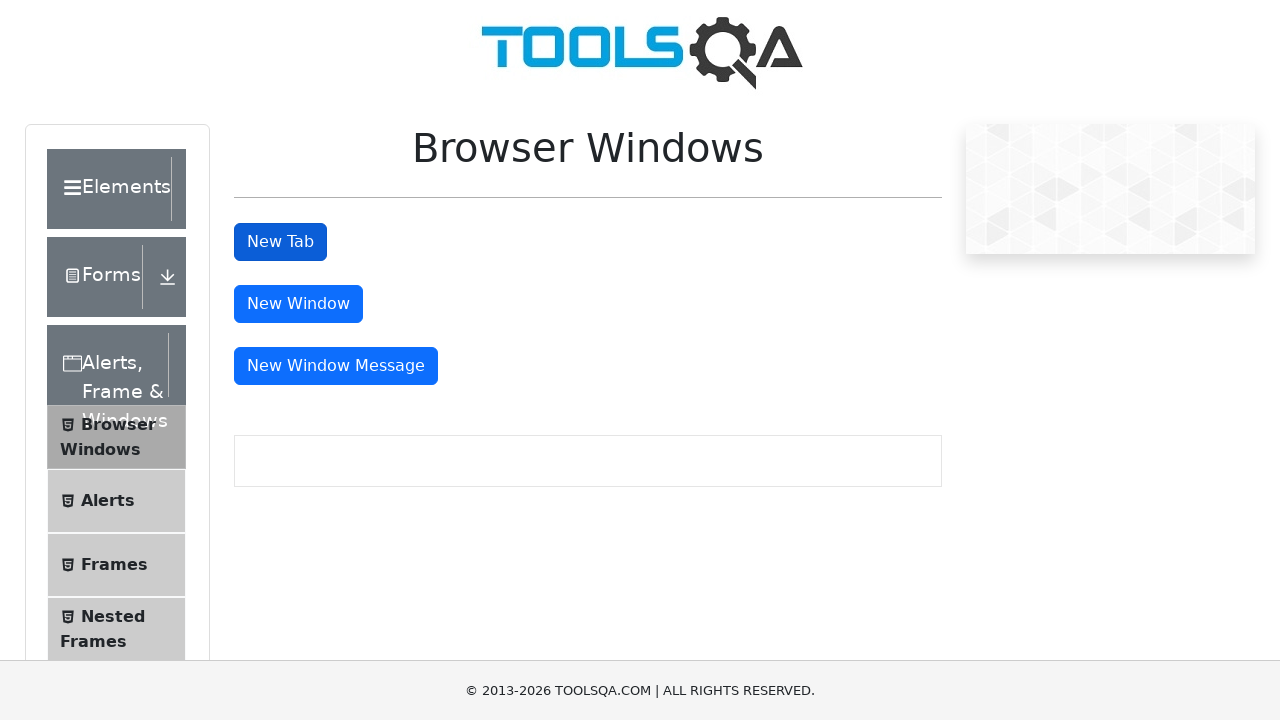

Switched back to first tab
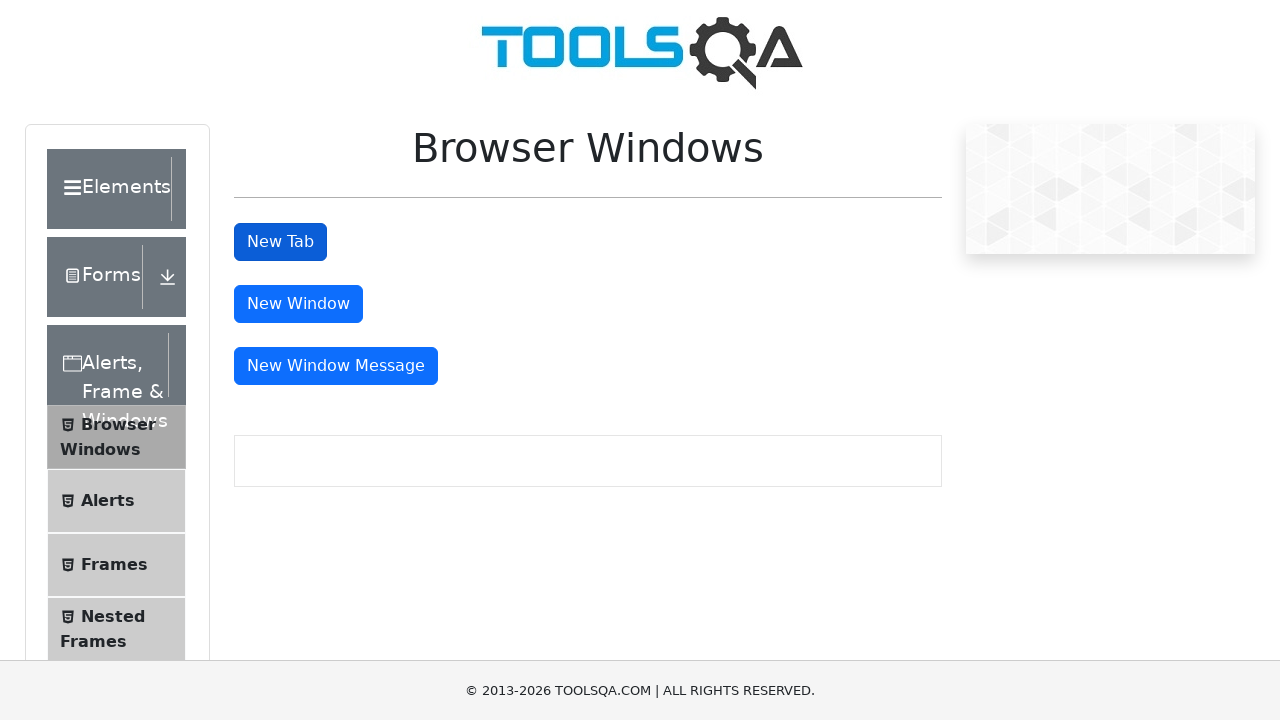

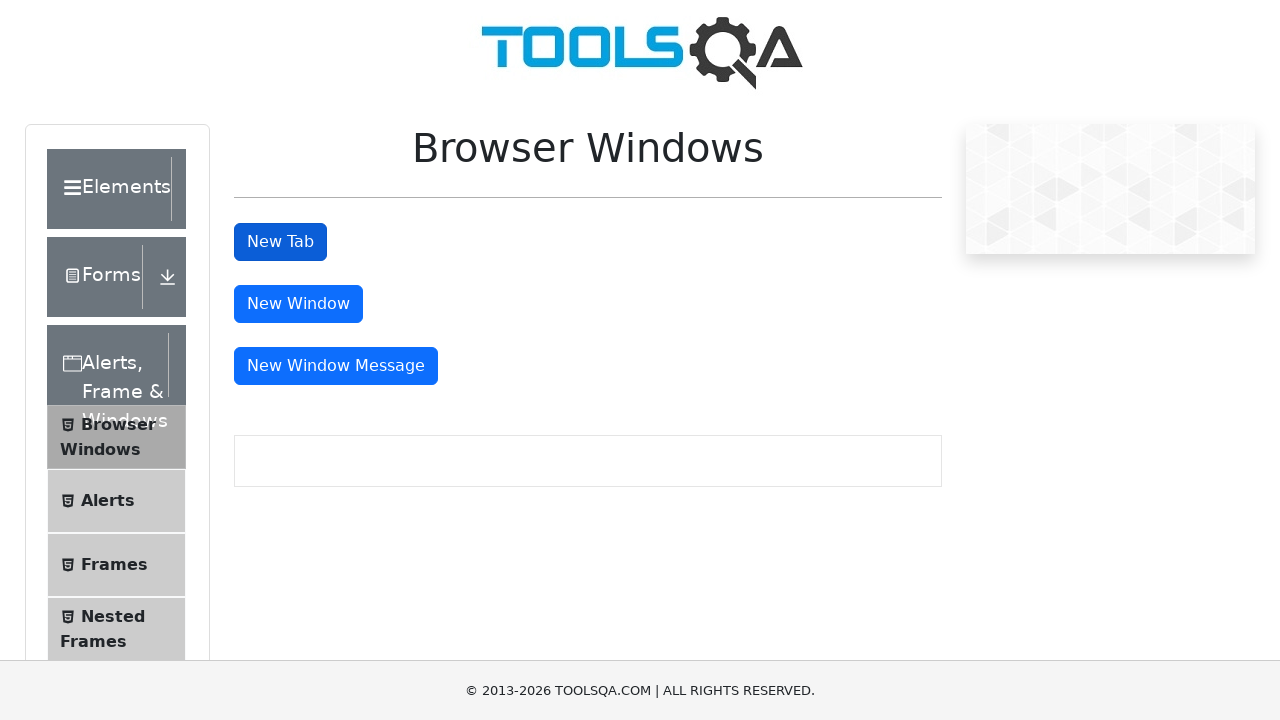